Tests a registration form by filling in required fields (first name, last name, email) and submitting the form to verify successful registration

Starting URL: http://suninjuly.github.io/registration1.html

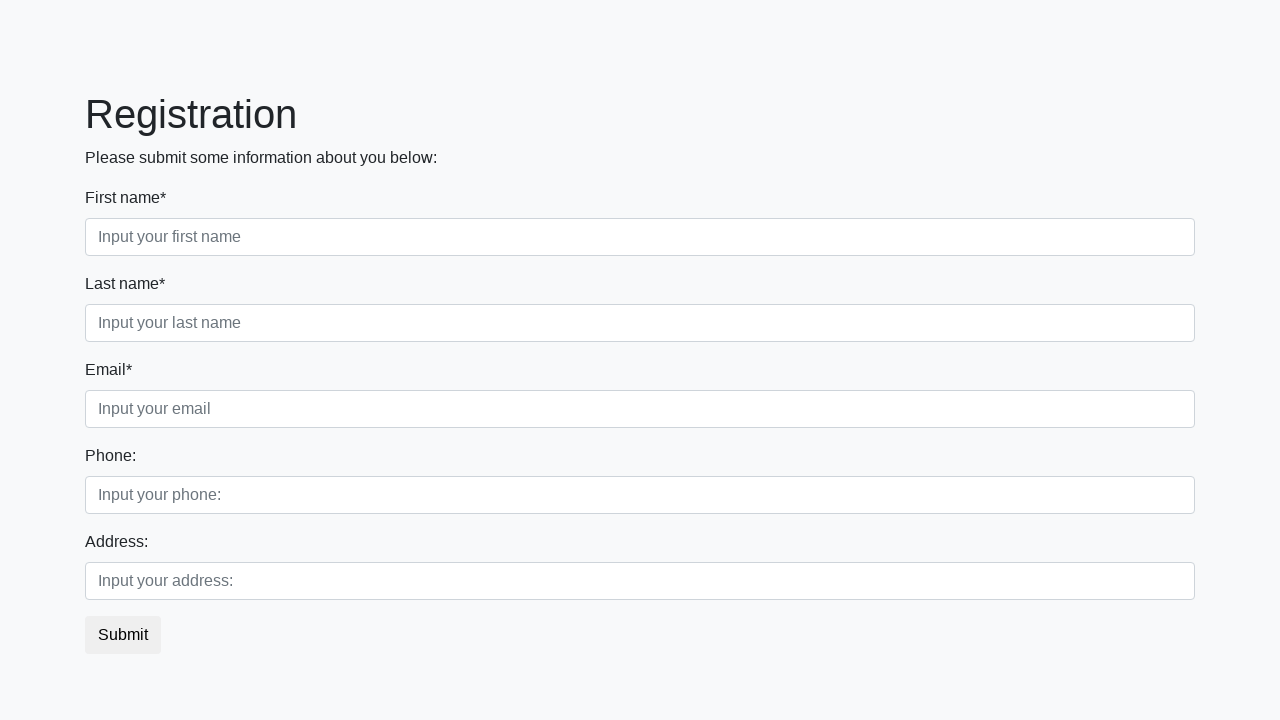

Filled first name field with 'John' on .first[required]
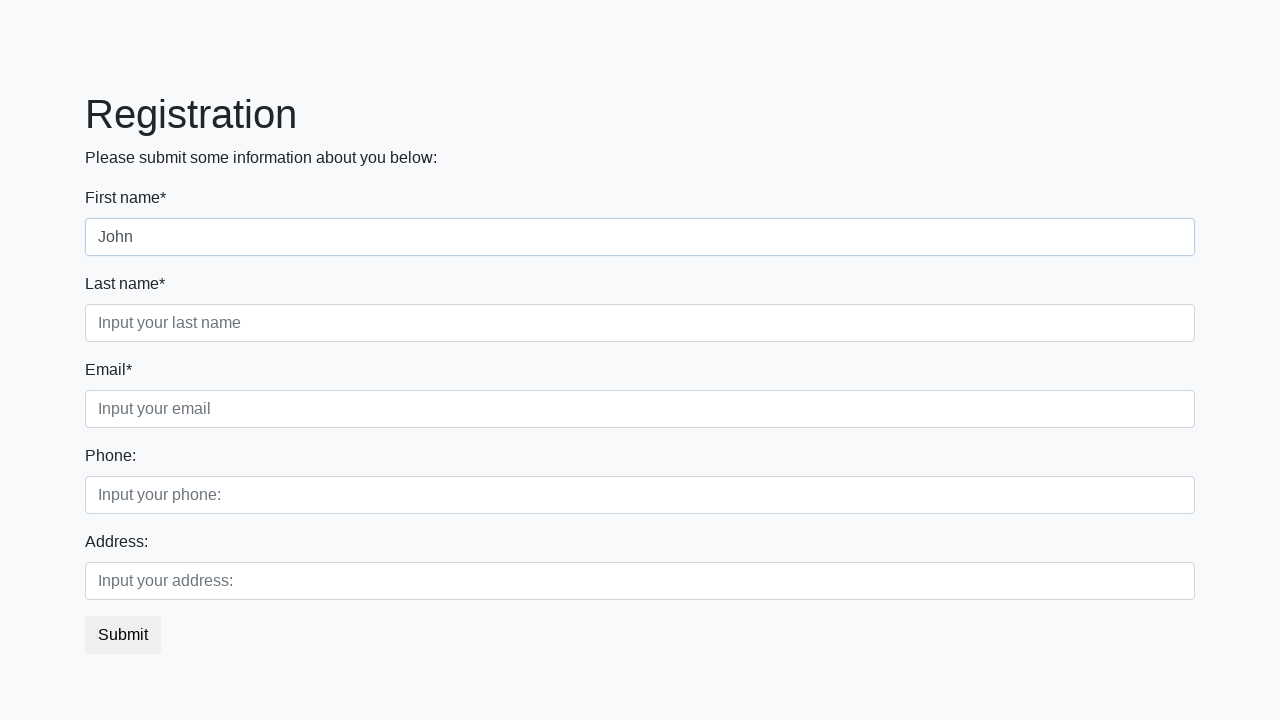

Filled last name field with 'Smith' on .second[required]
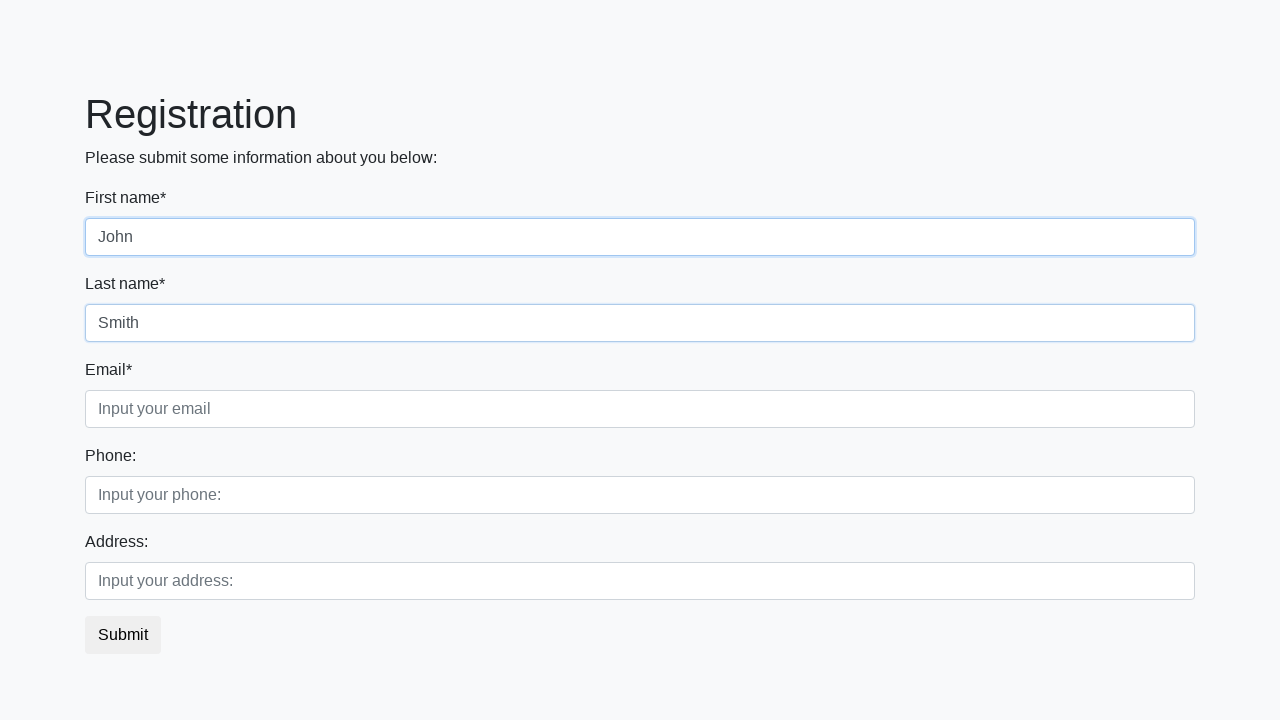

Filled email field with 'john.smith@example.com' on .third[required]
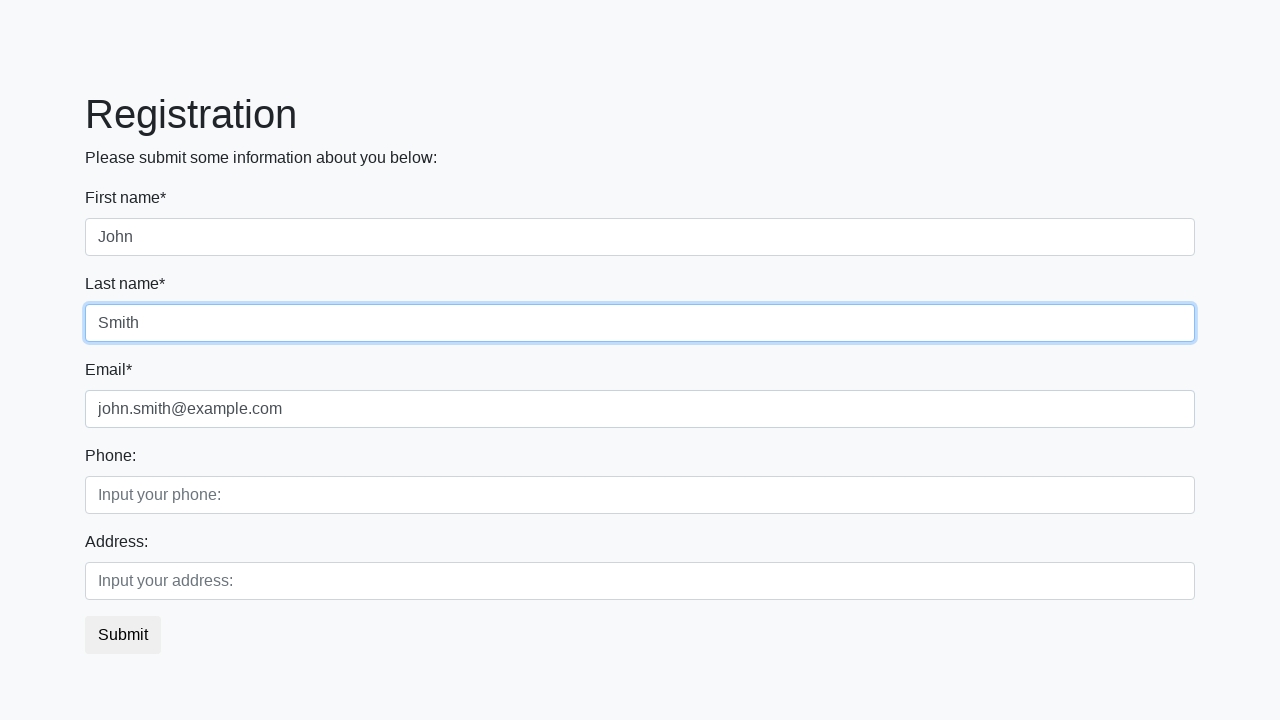

Clicked registration form submit button at (123, 635) on button.btn
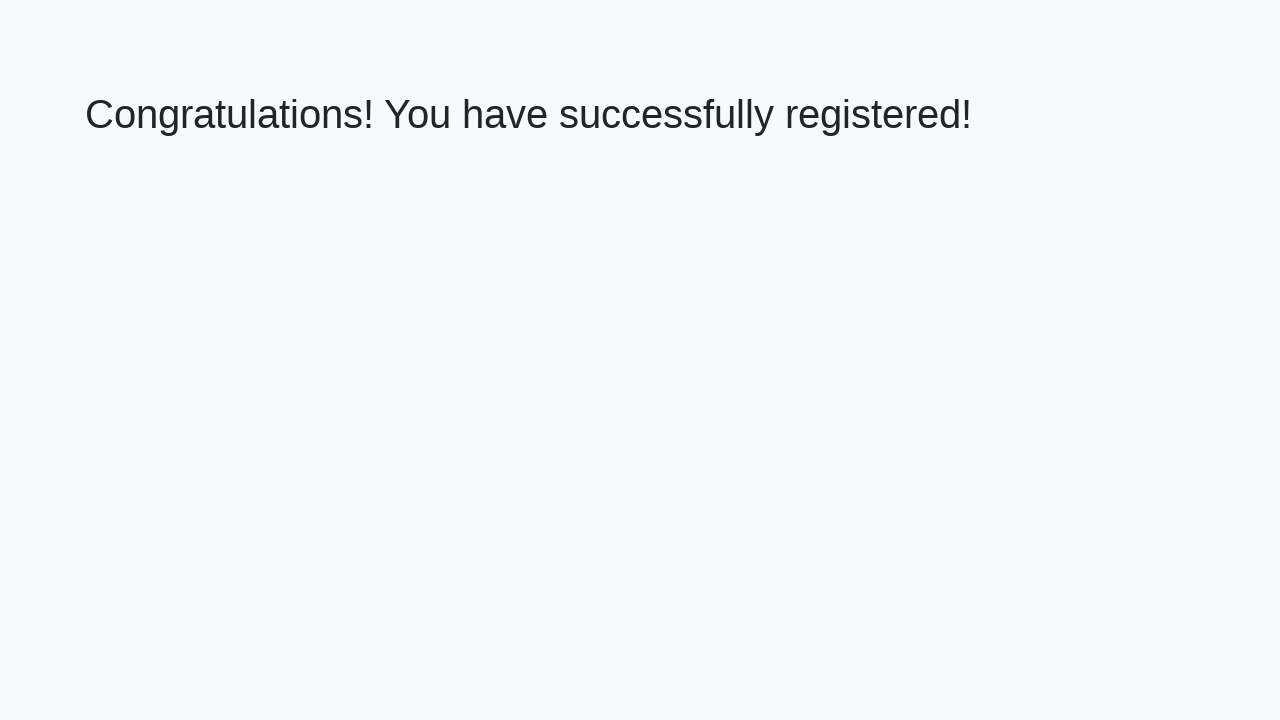

Success message appeared on page
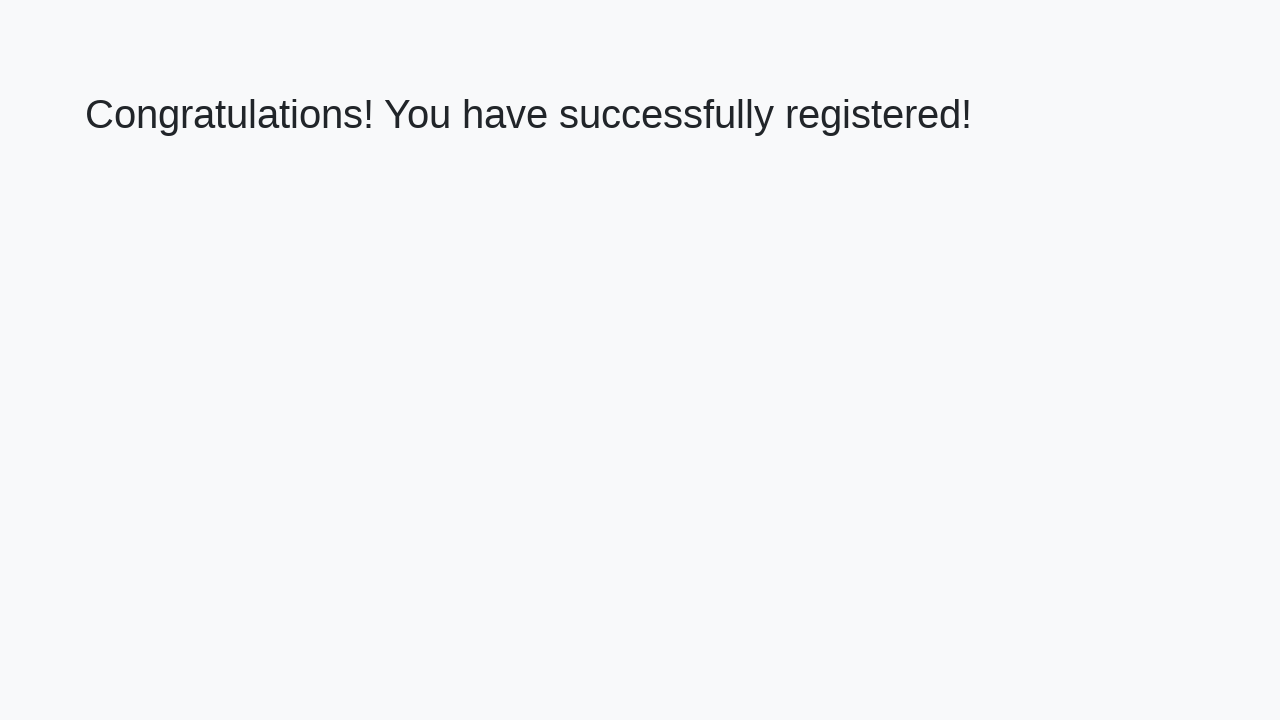

Retrieved success message text content
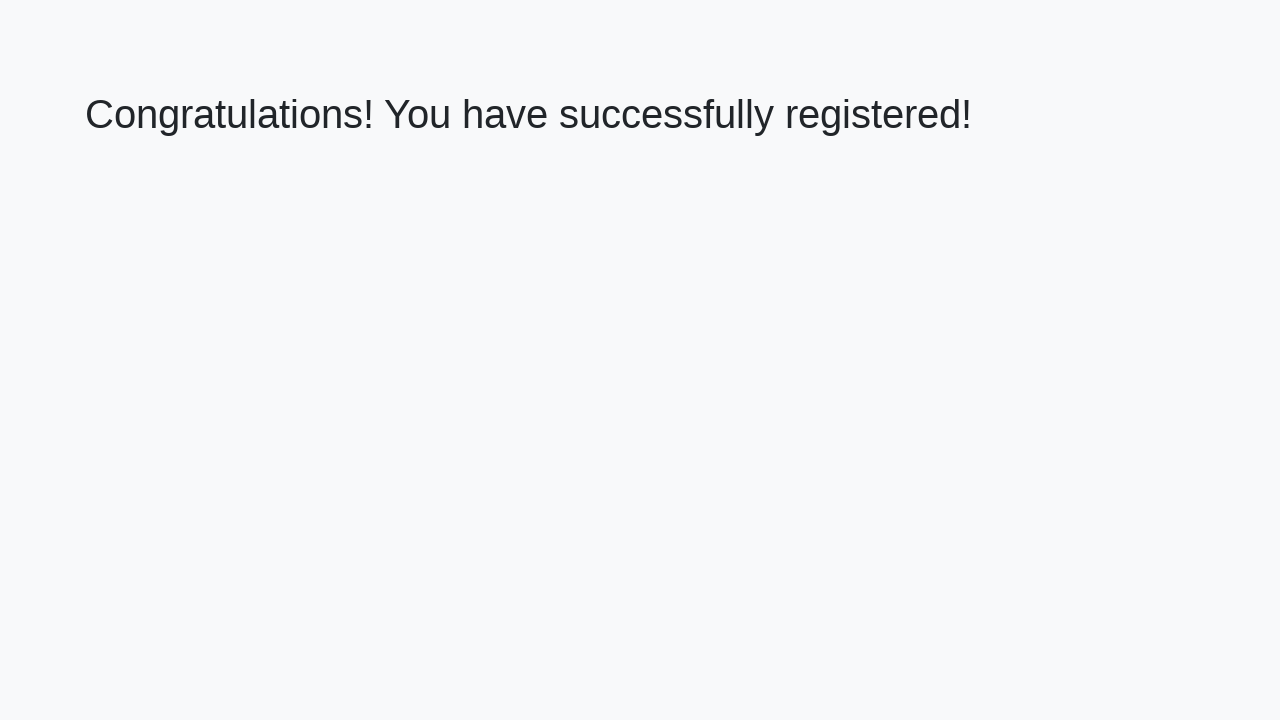

Verified registration success message matches expected text
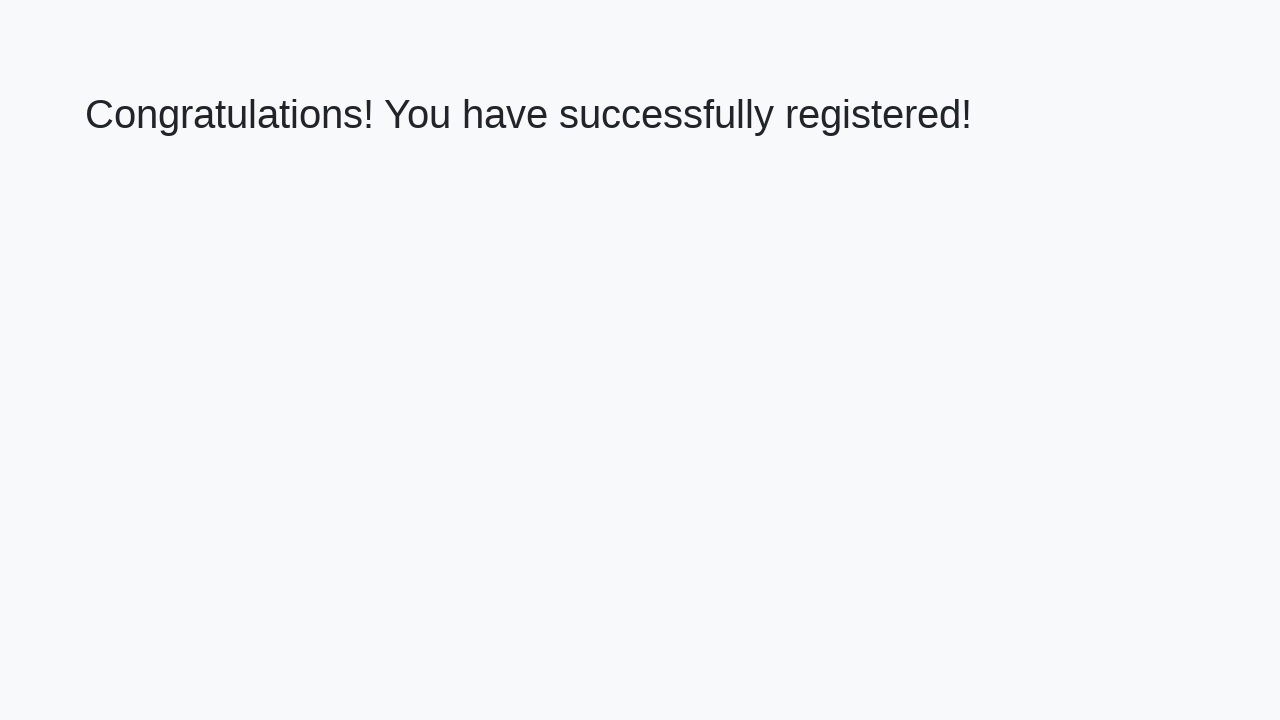

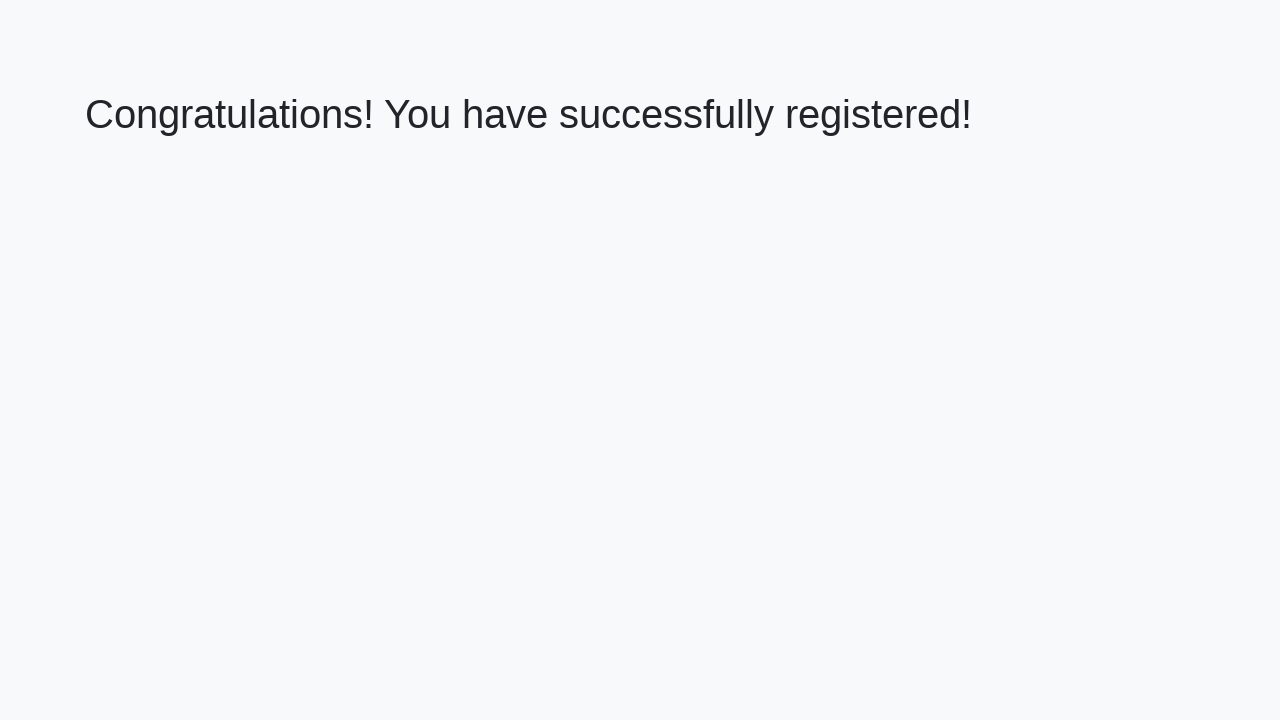